Completes a math quiz by reading a value from the page, calculating the answer using a logarithmic formula, filling in the result, checking required checkboxes, and submitting the form.

Starting URL: http://suninjuly.github.io/math.html

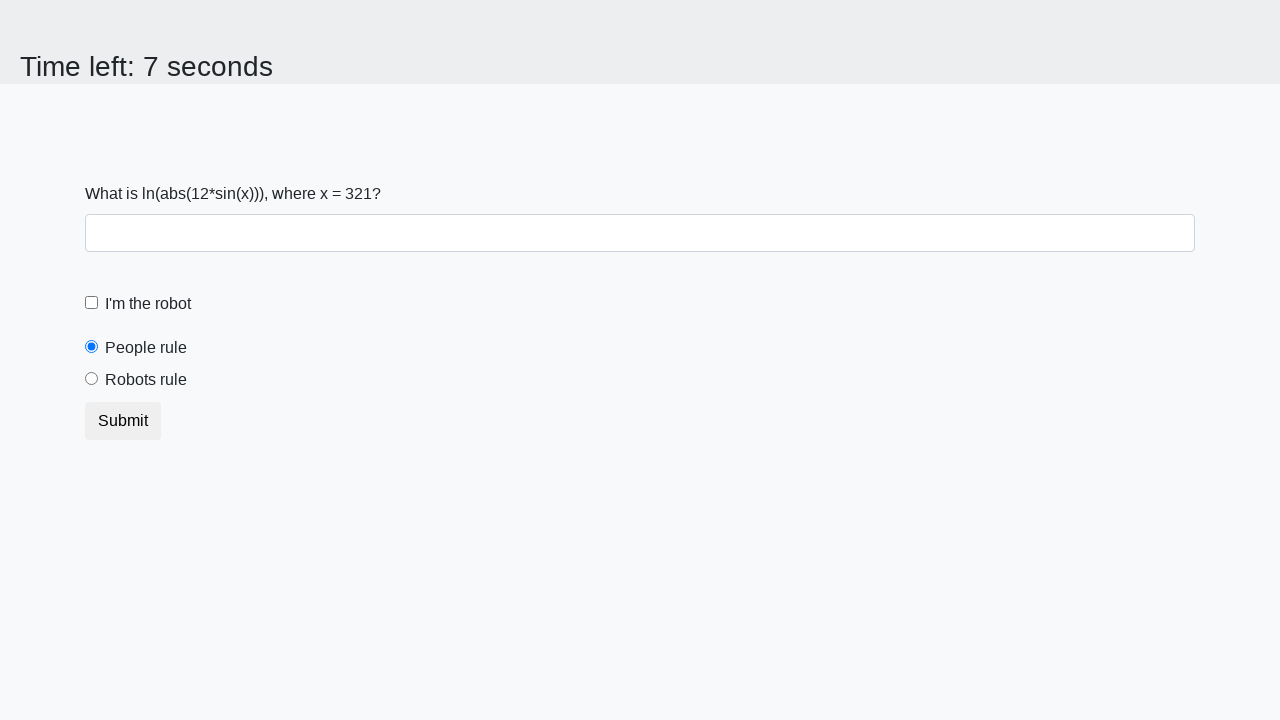

Located the x value element on the page
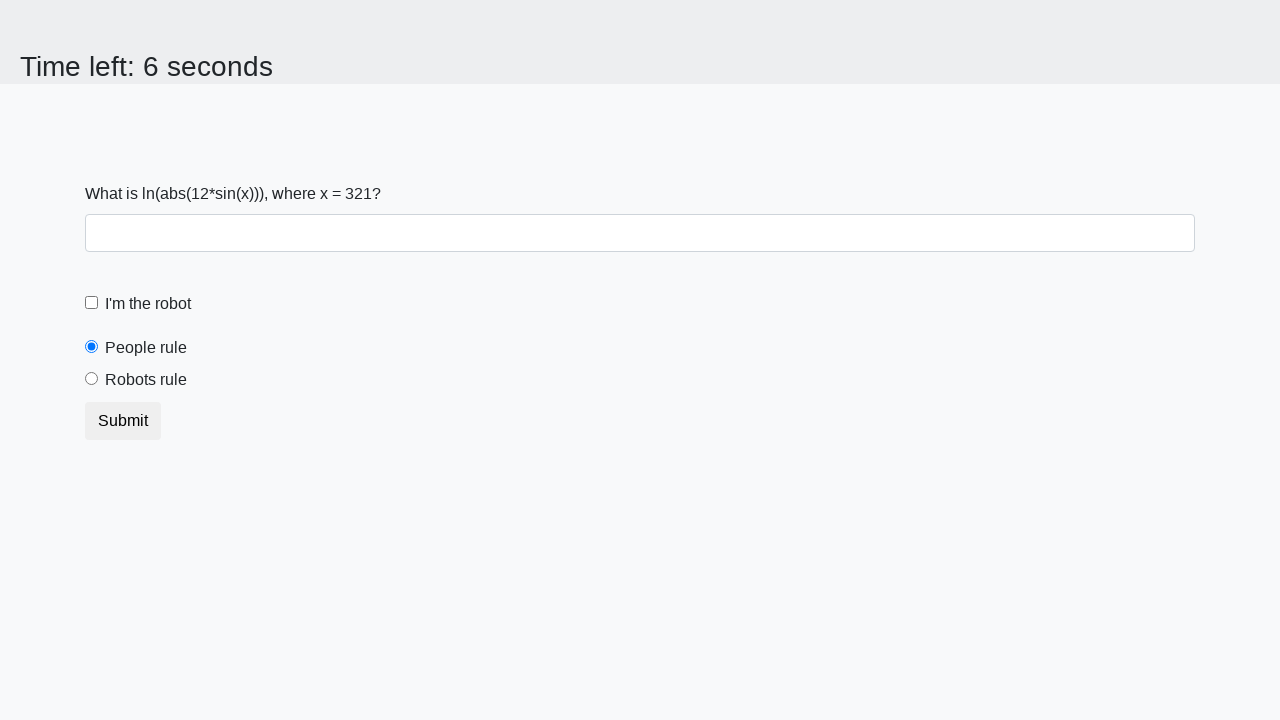

Retrieved x value from the page
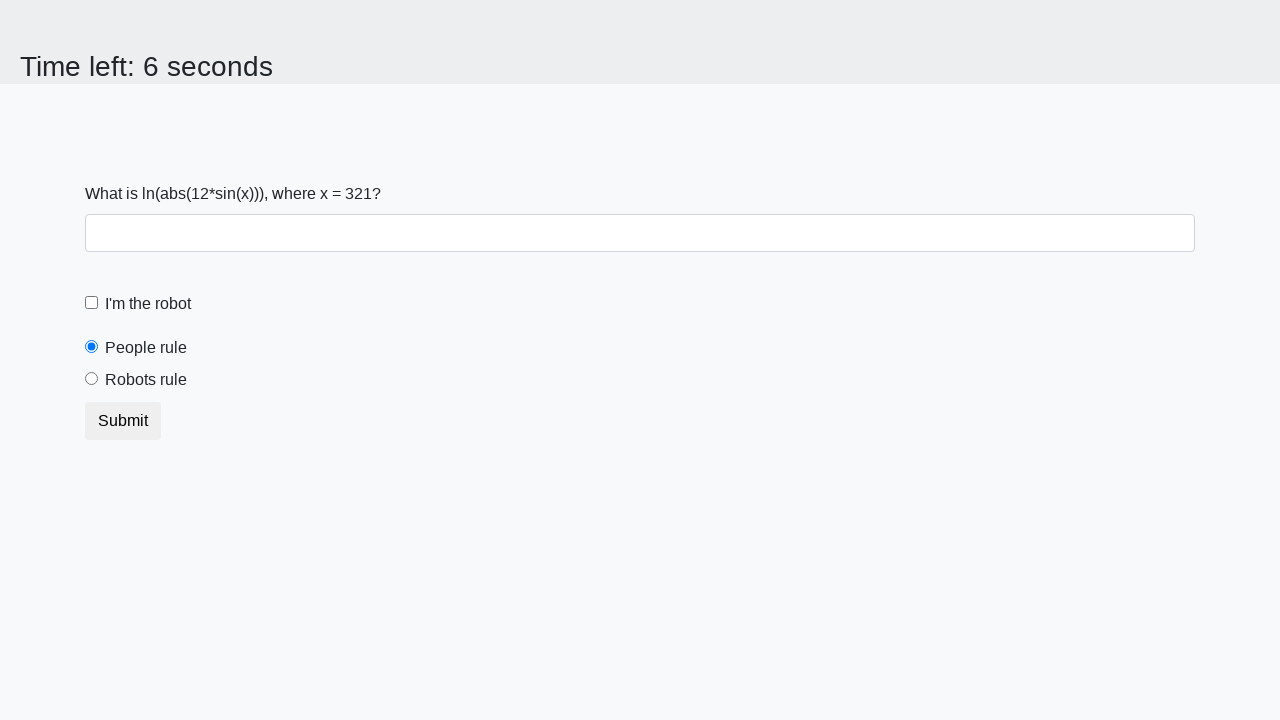

Calculated answer using logarithmic formula: log(|12 * sin(x)|)
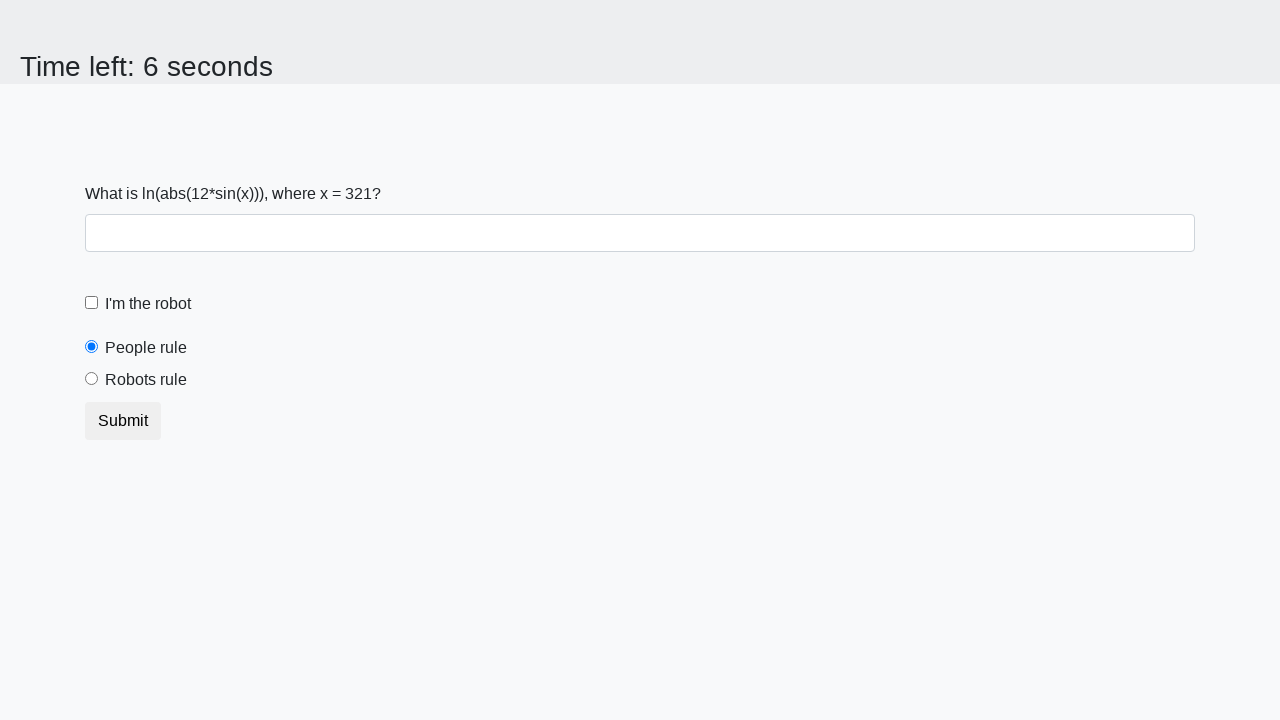

Filled in the calculated answer in the answer field on #answer
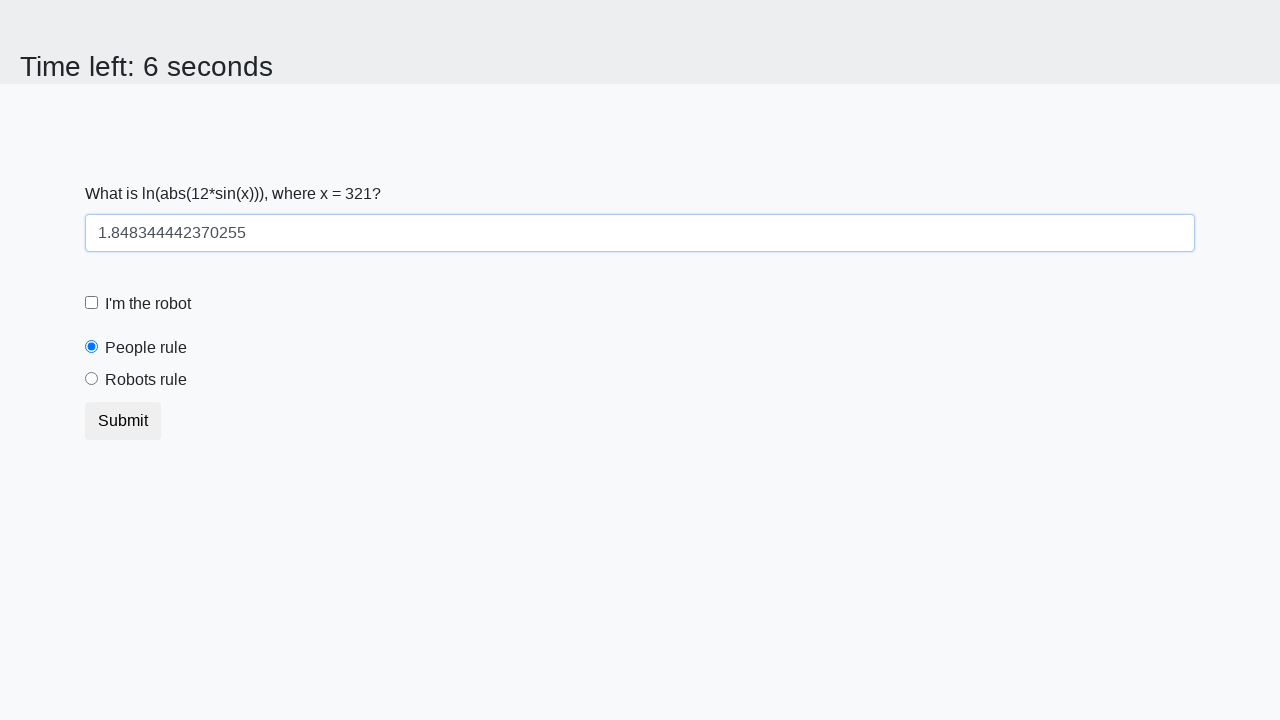

Checked the robot checkbox at (92, 303) on #robotCheckbox
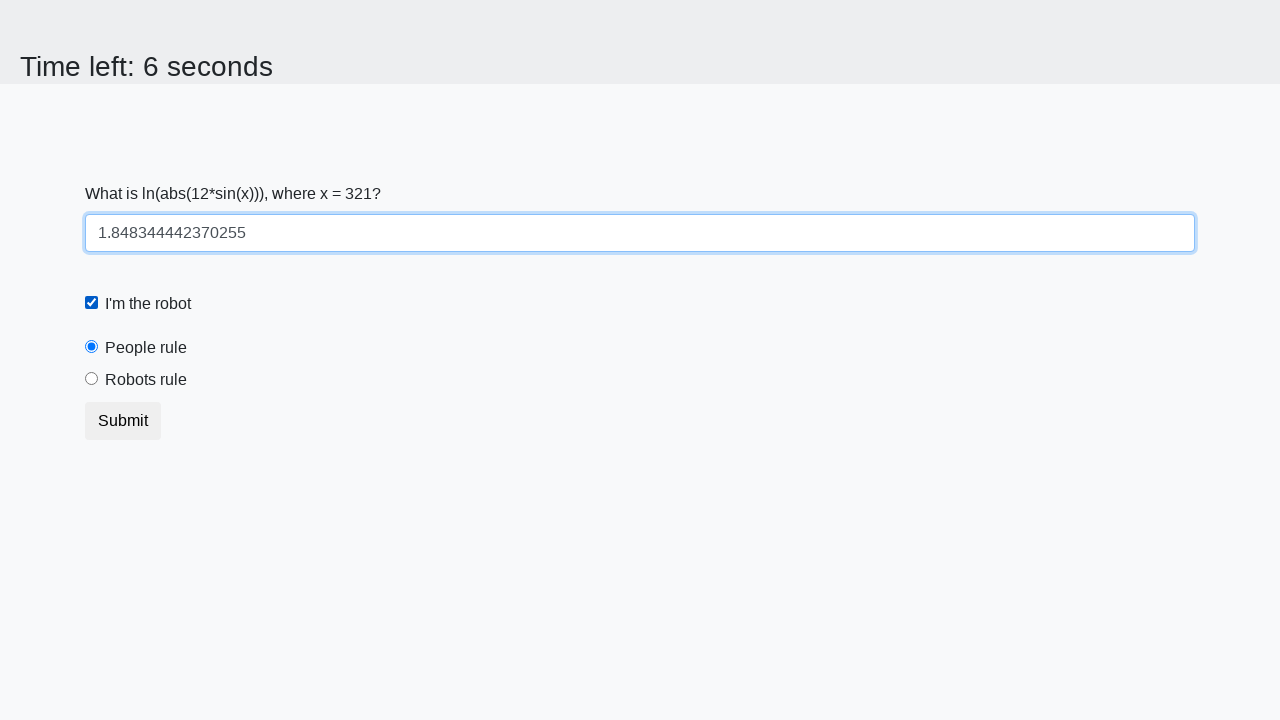

Checked the robots rule checkbox at (92, 379) on #robotsRule
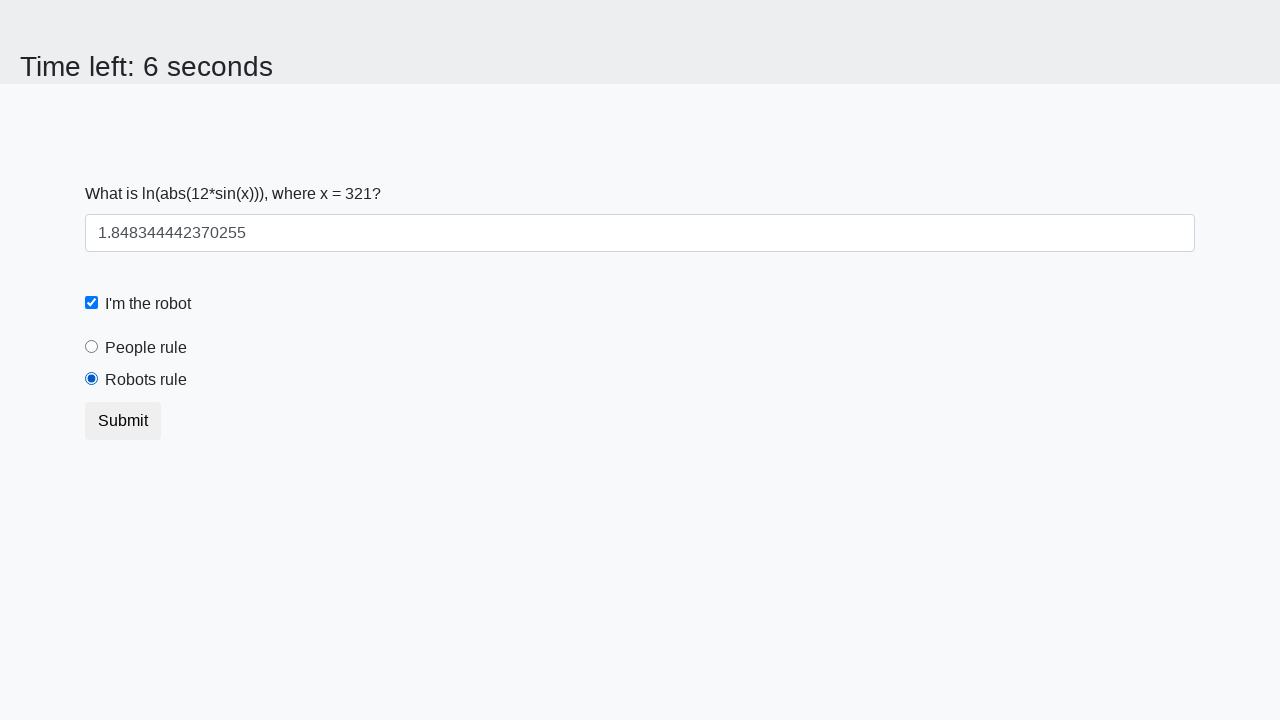

Submitted the math quiz form at (123, 421) on body > div > form > button
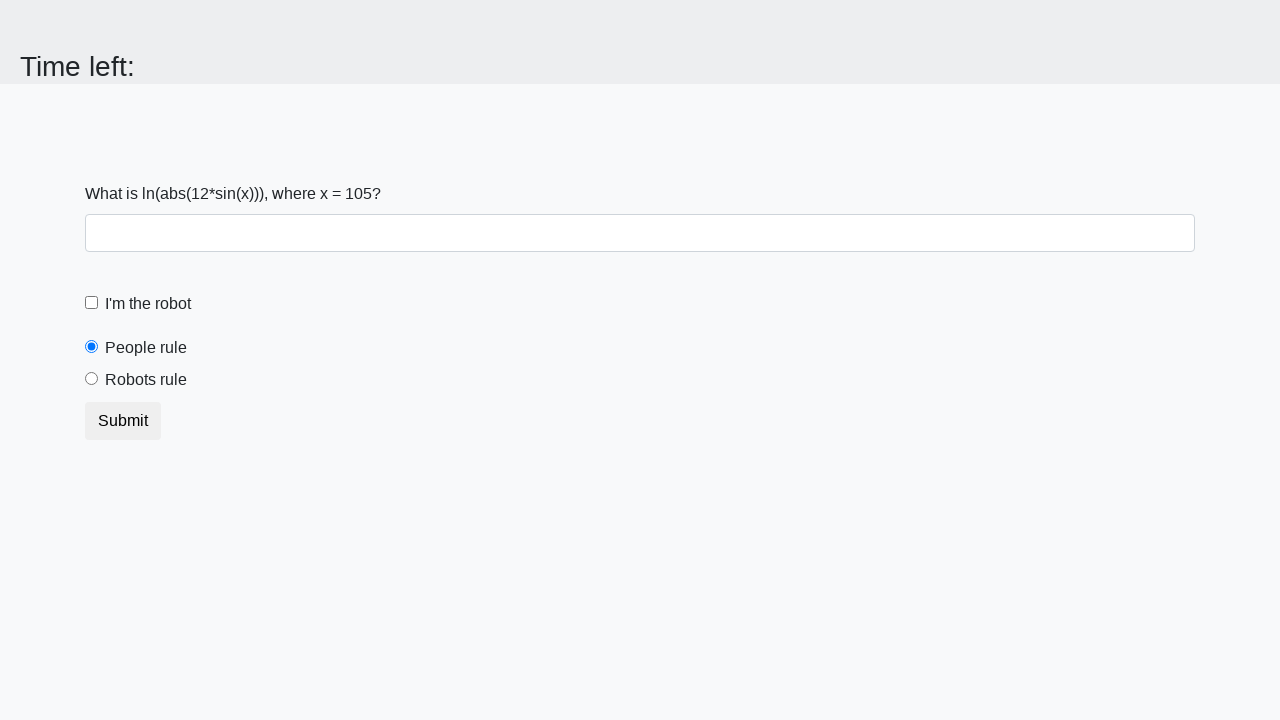

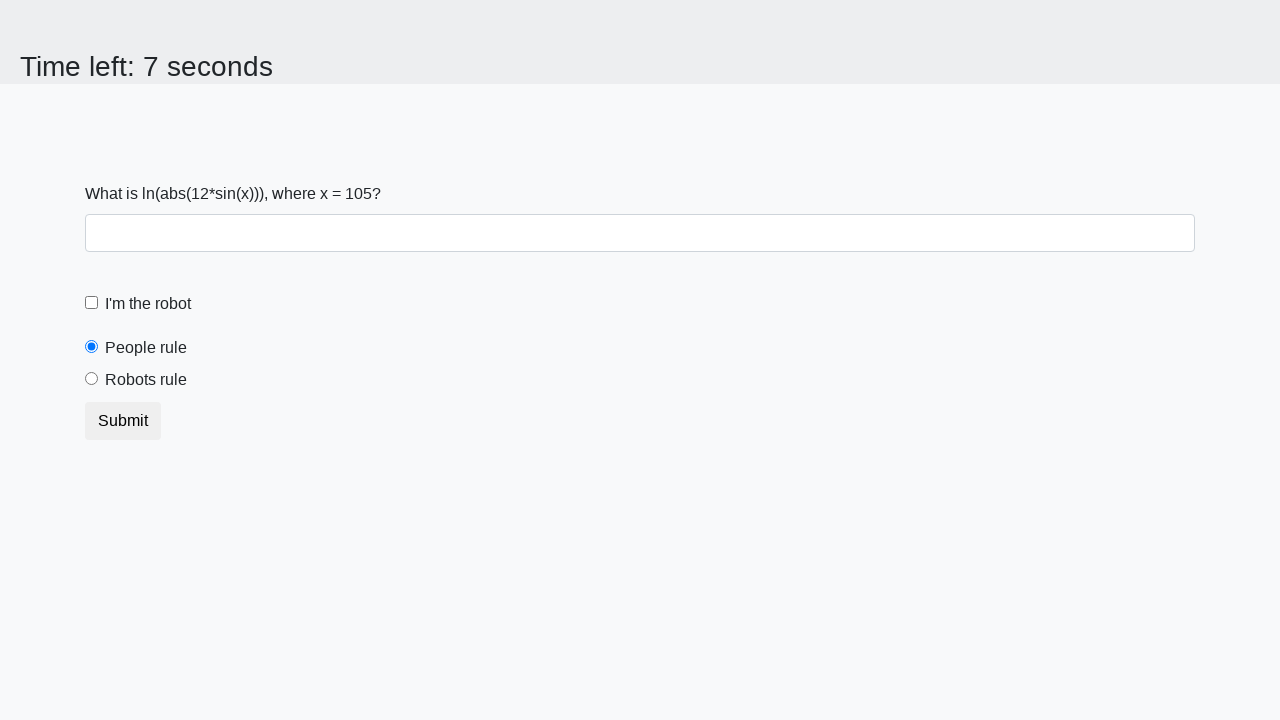